Navigates to the Search page and verifies that the search input and submit button are displayed

Starting URL: https://www.99-bottles-of-beer.net/

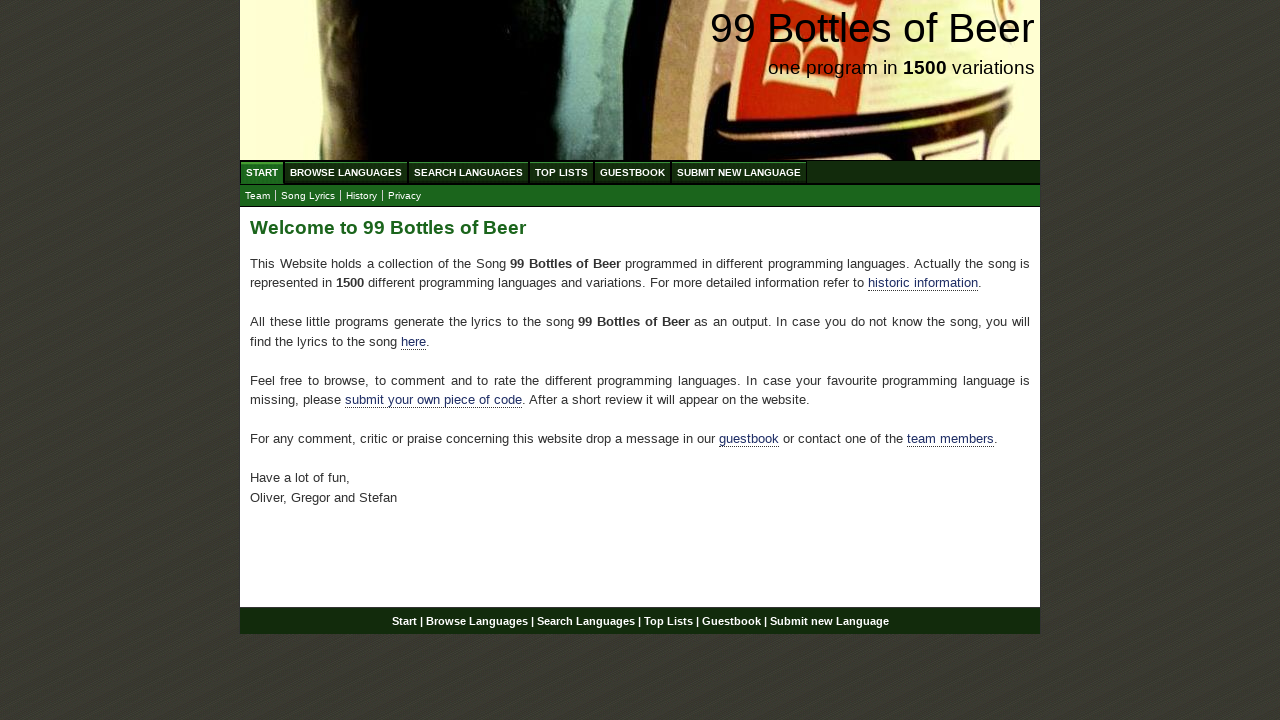

Clicked on Search menu link at (468, 172) on a:has-text('Search')
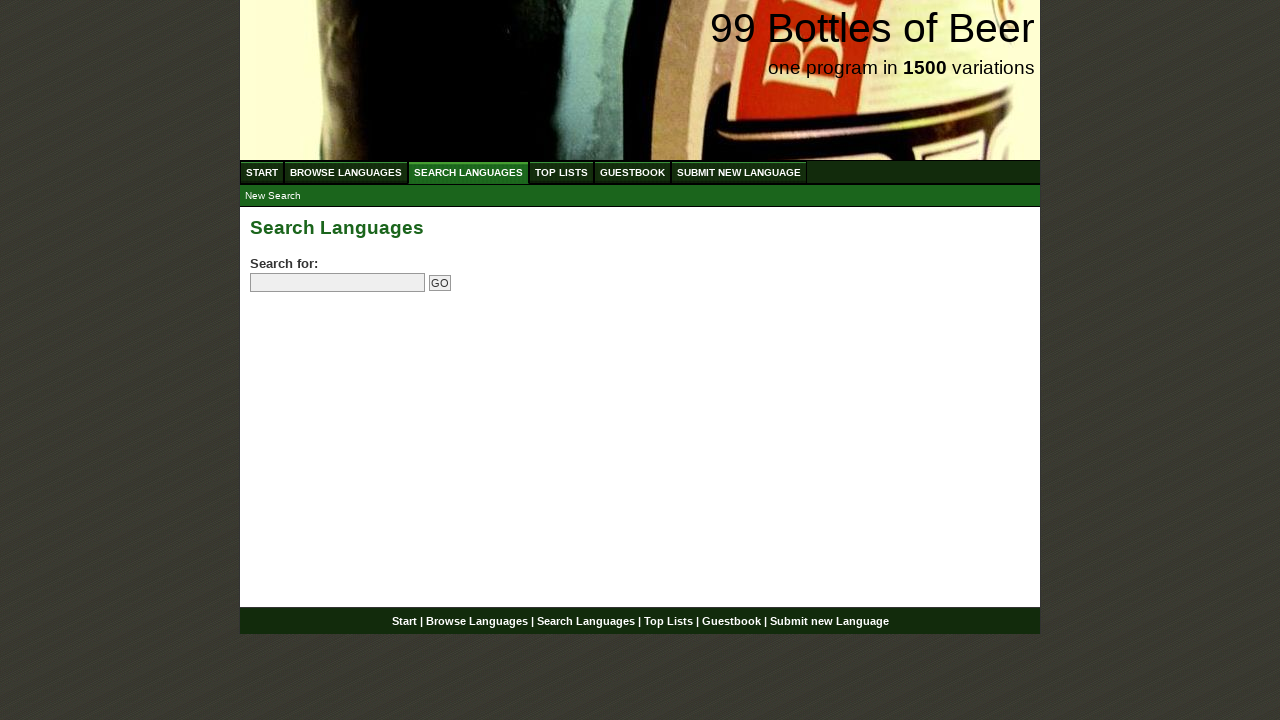

Located search input field
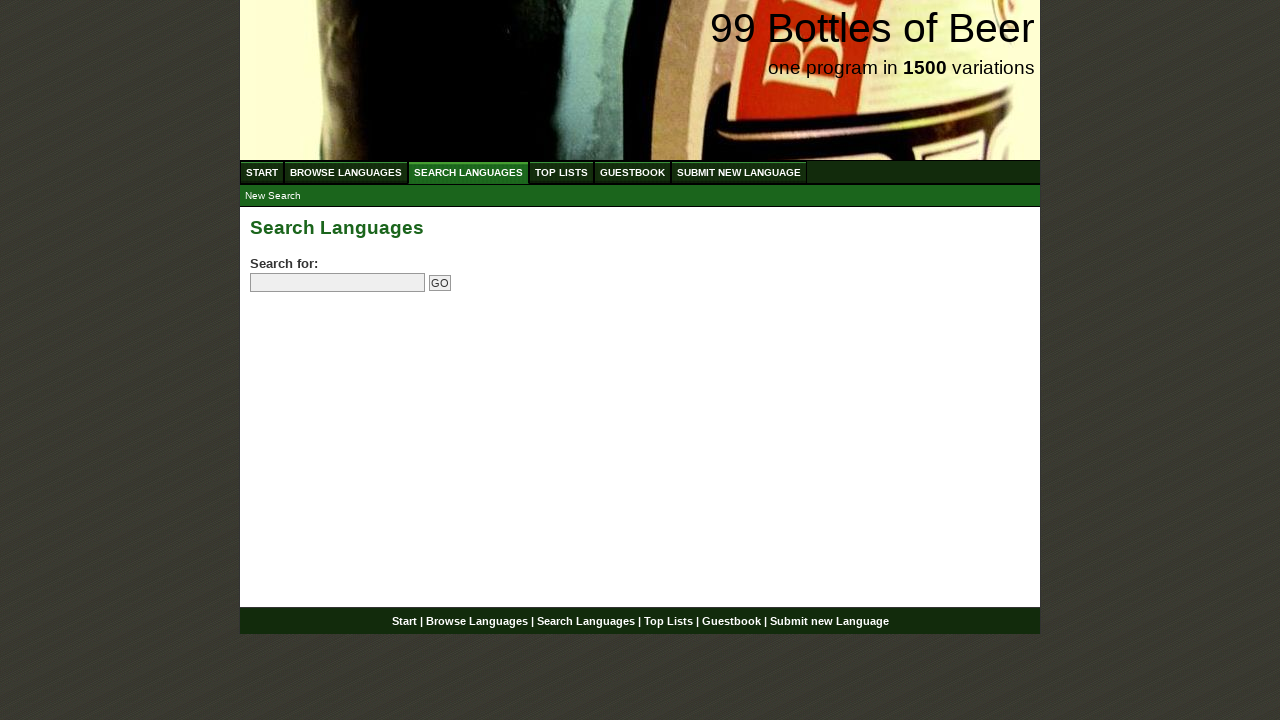

Verified search input field is visible
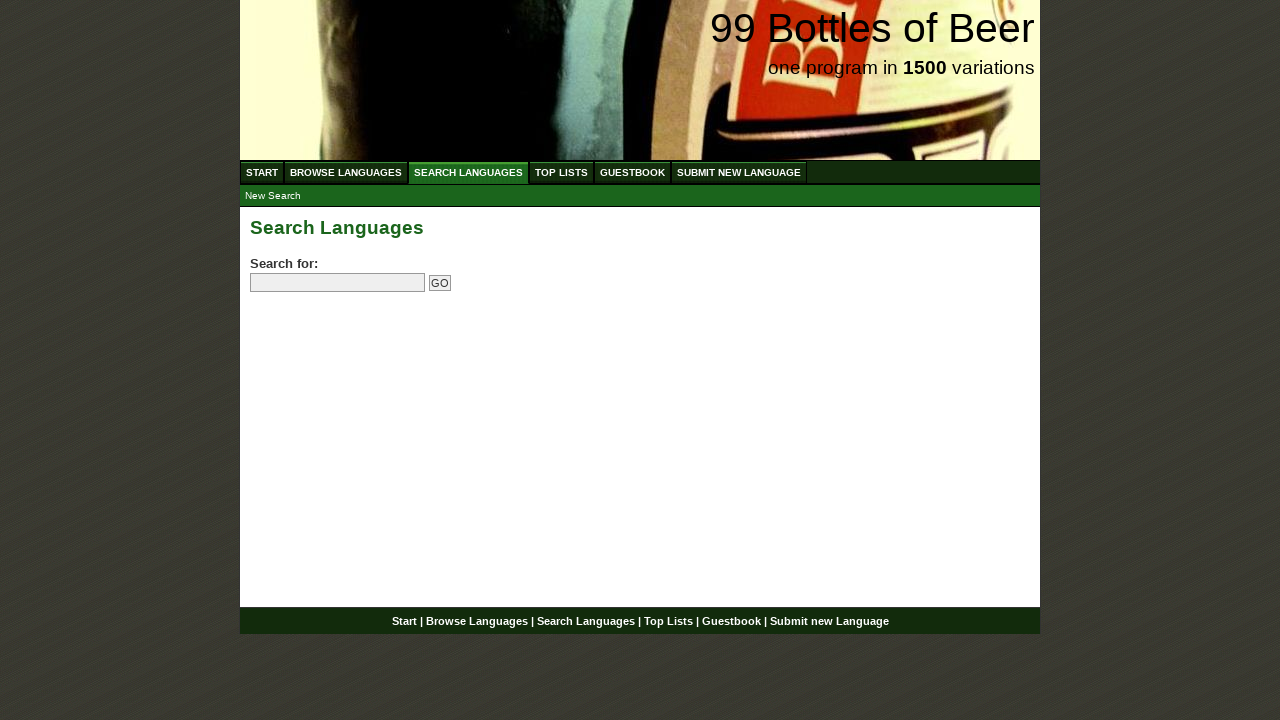

Located submit button
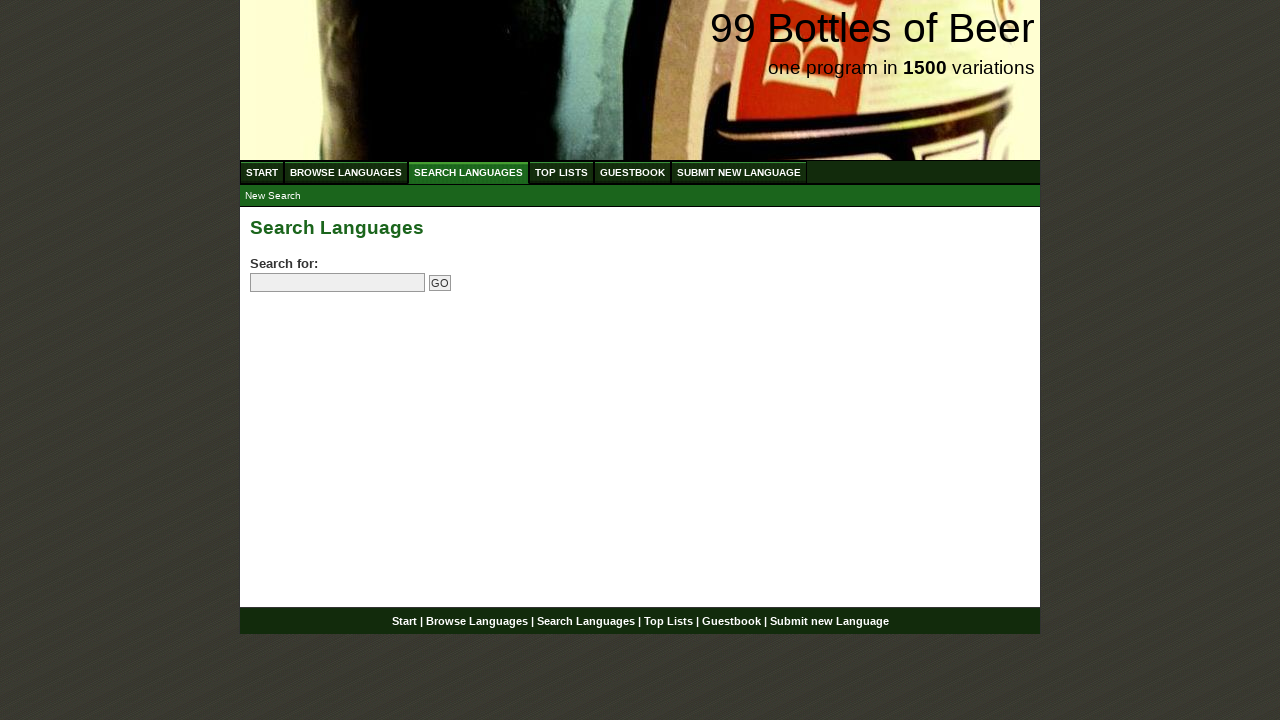

Verified submit button is visible
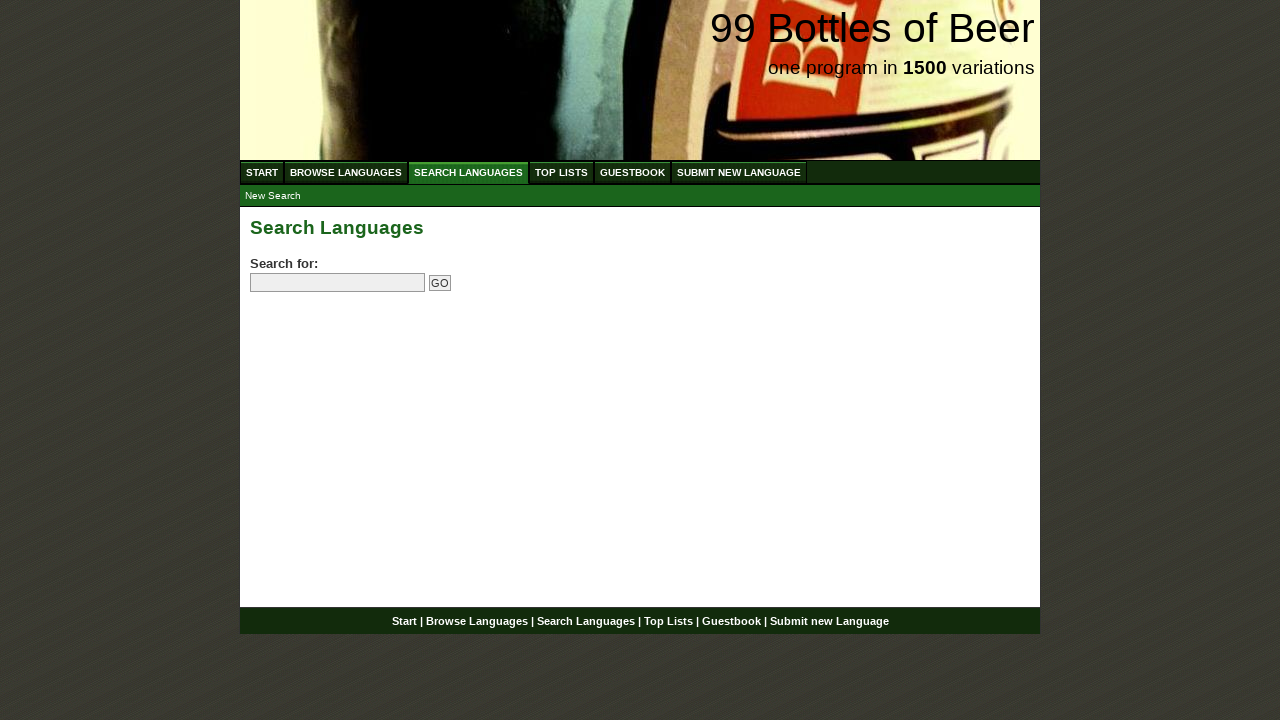

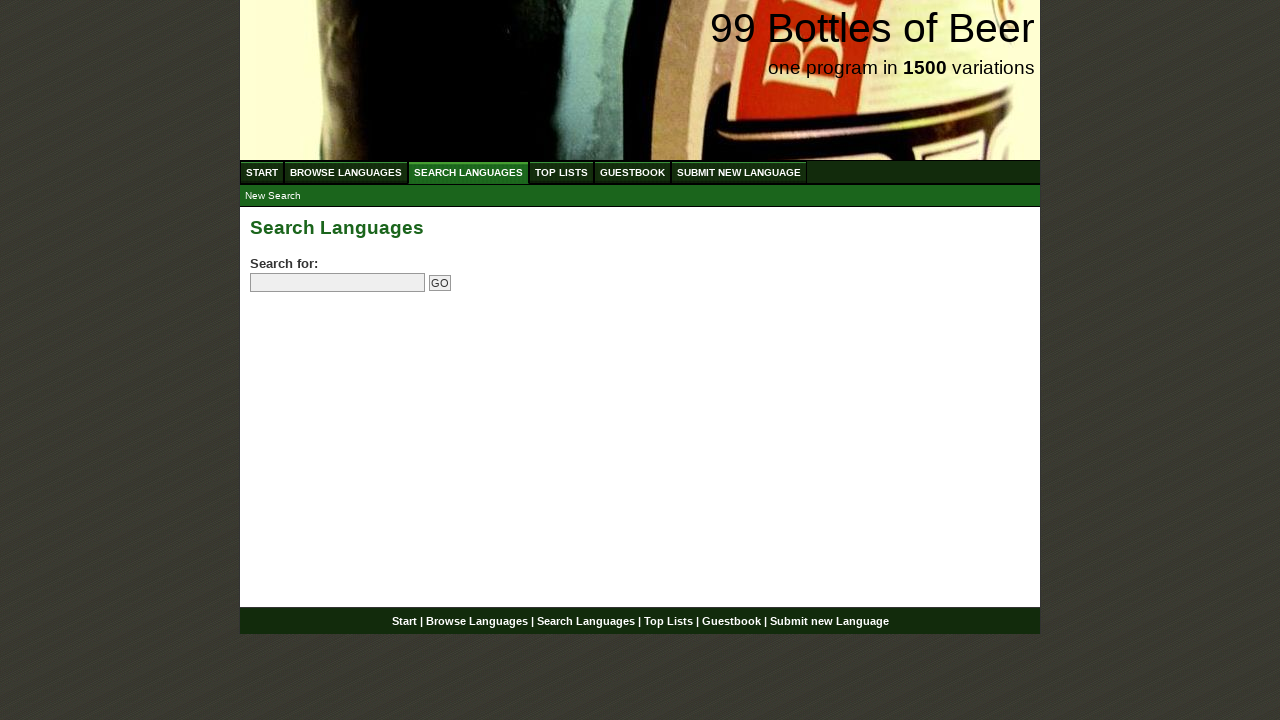